Tests mouse hover functionality by moving the mouse over a button to trigger a mouseover event

Starting URL: https://testpages.eviltester.com/styled/events/javascript-events.html

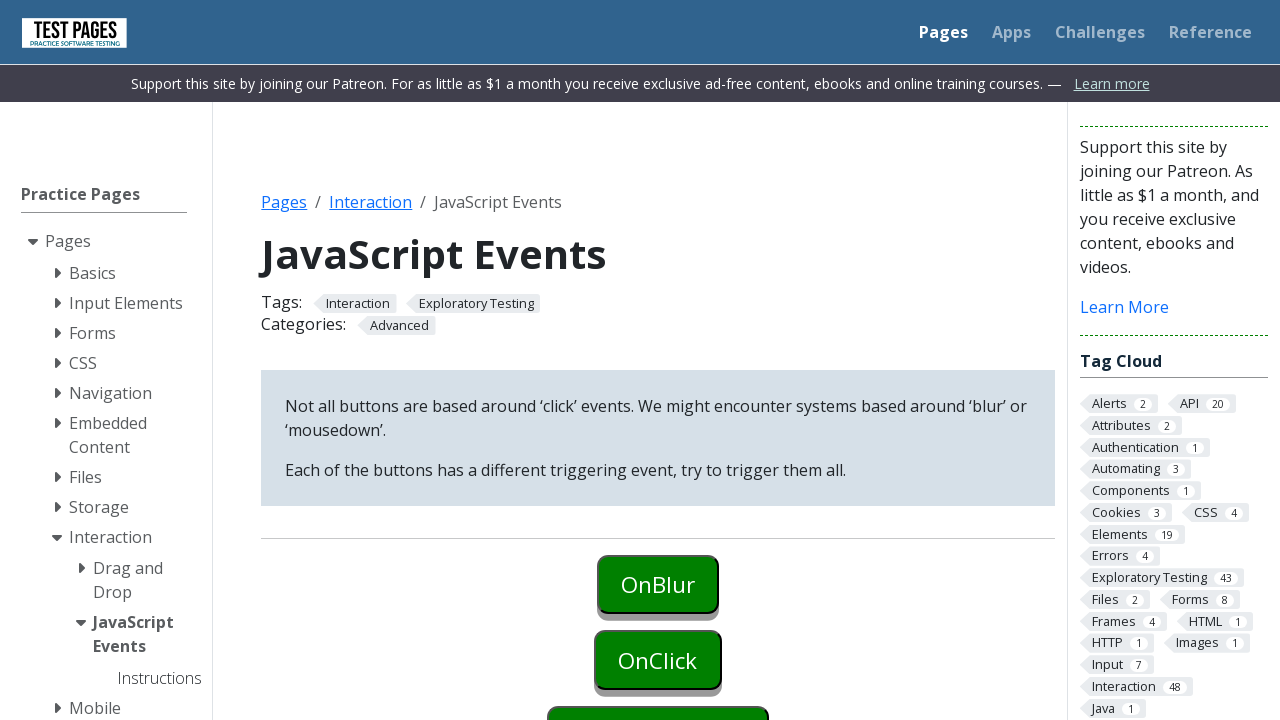

Hovered over button to trigger mouseover event at (658, 360) on button#onmouseover
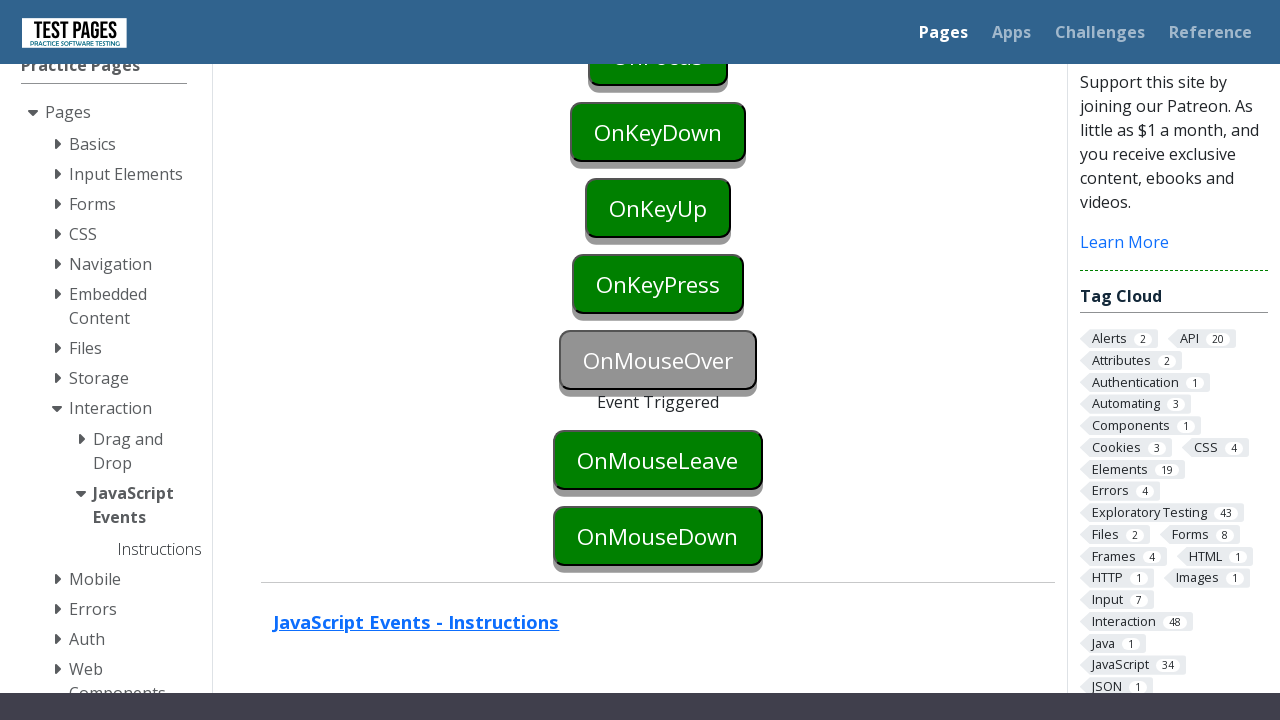

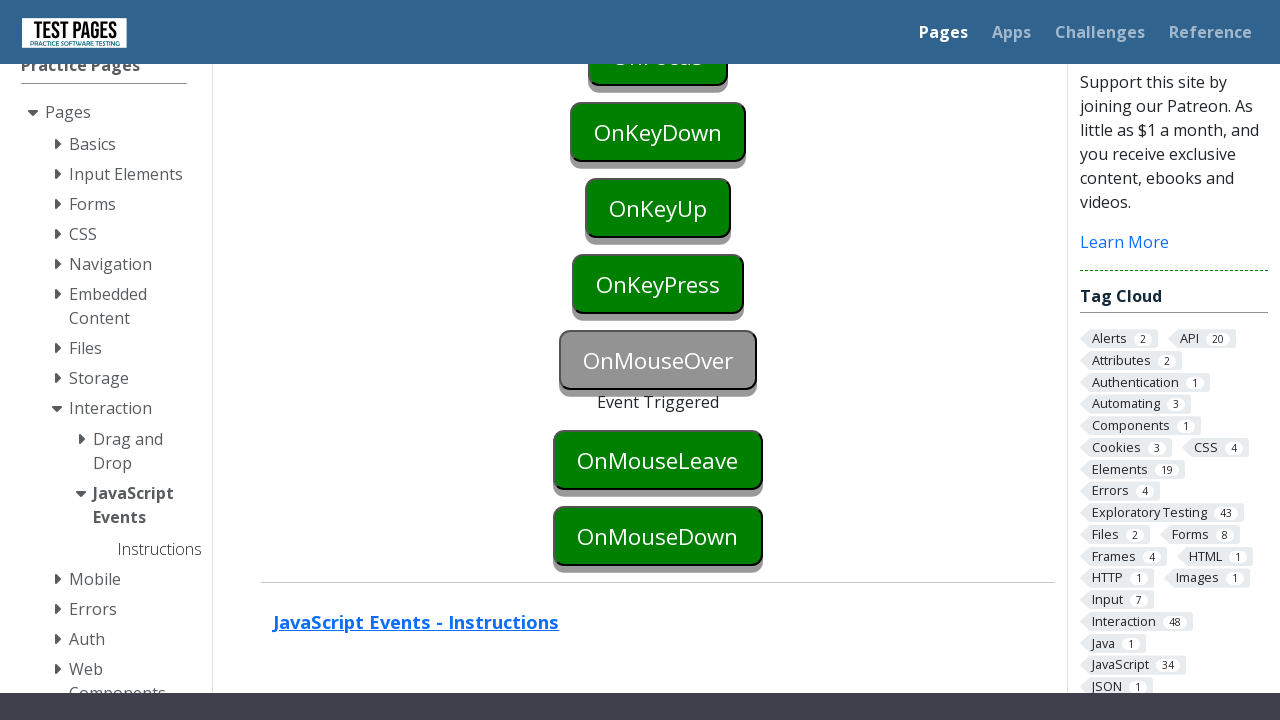